Tests clicking a button with the primary button class on the UI Testing Playground class attribute page

Starting URL: http://uitestingplayground.com/classattr

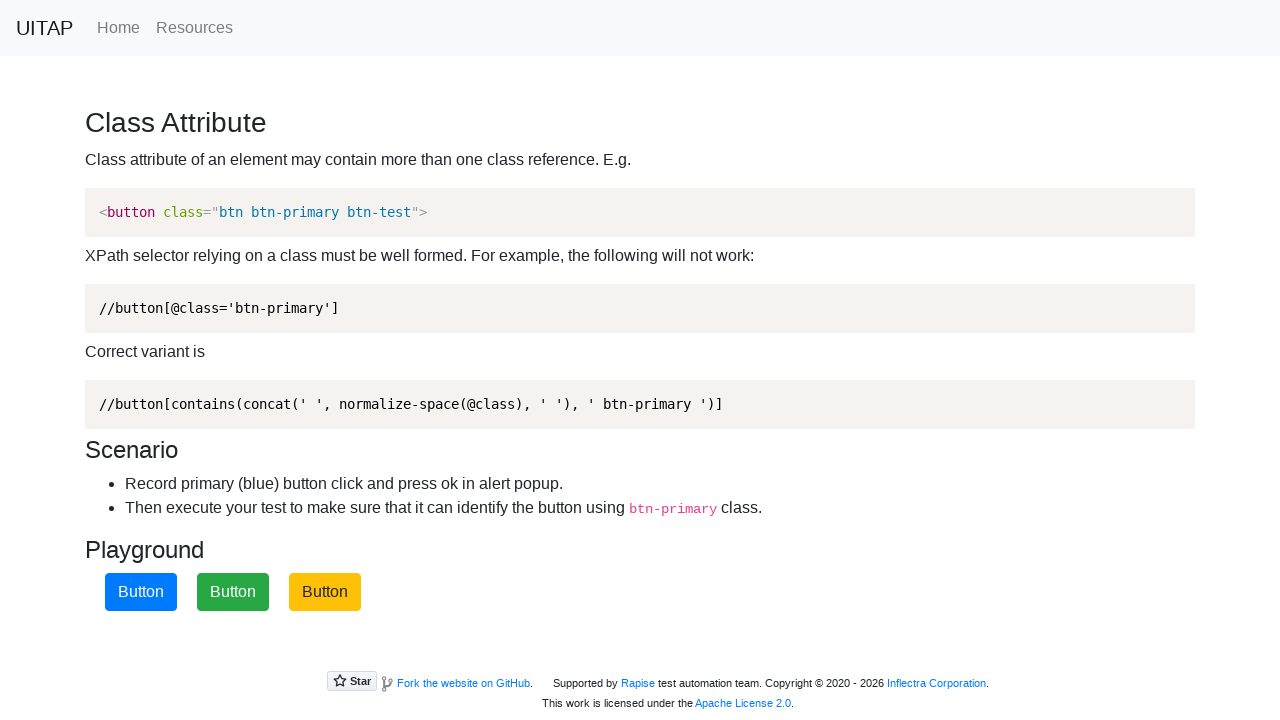

Navigated to UI Testing Playground class attribute page
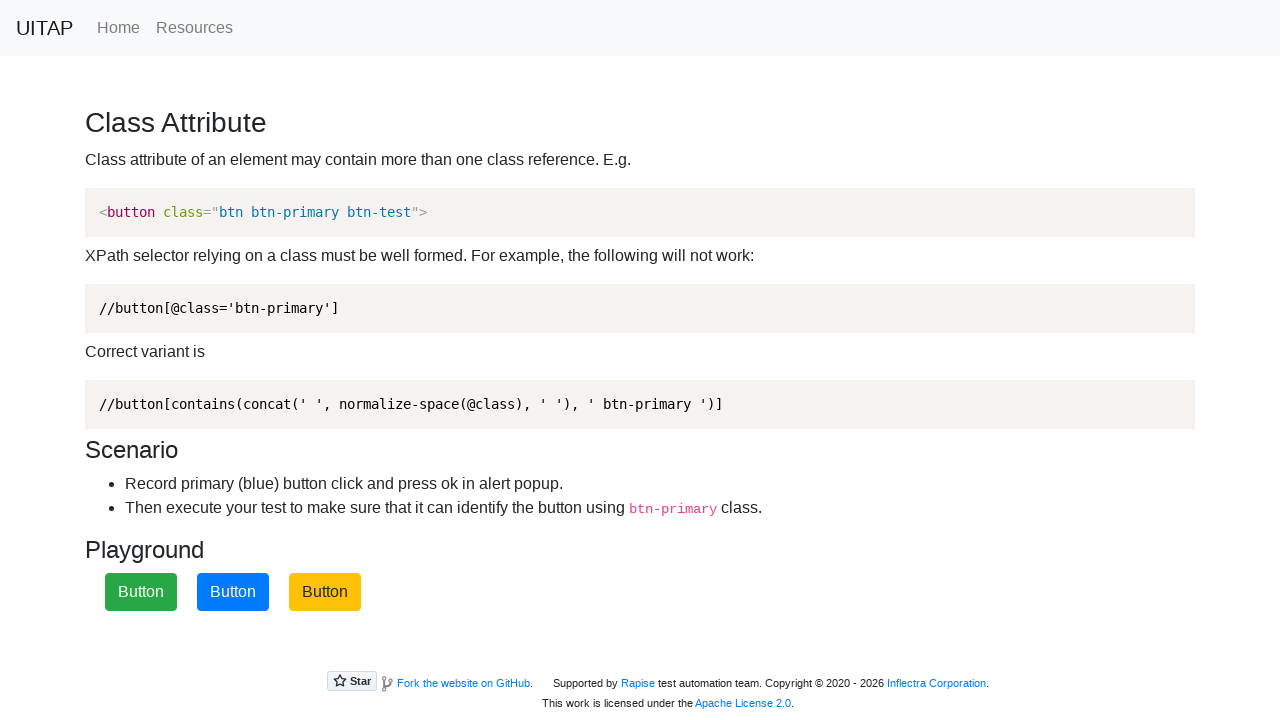

Clicked button with primary button class at (233, 592) on .btn-primary
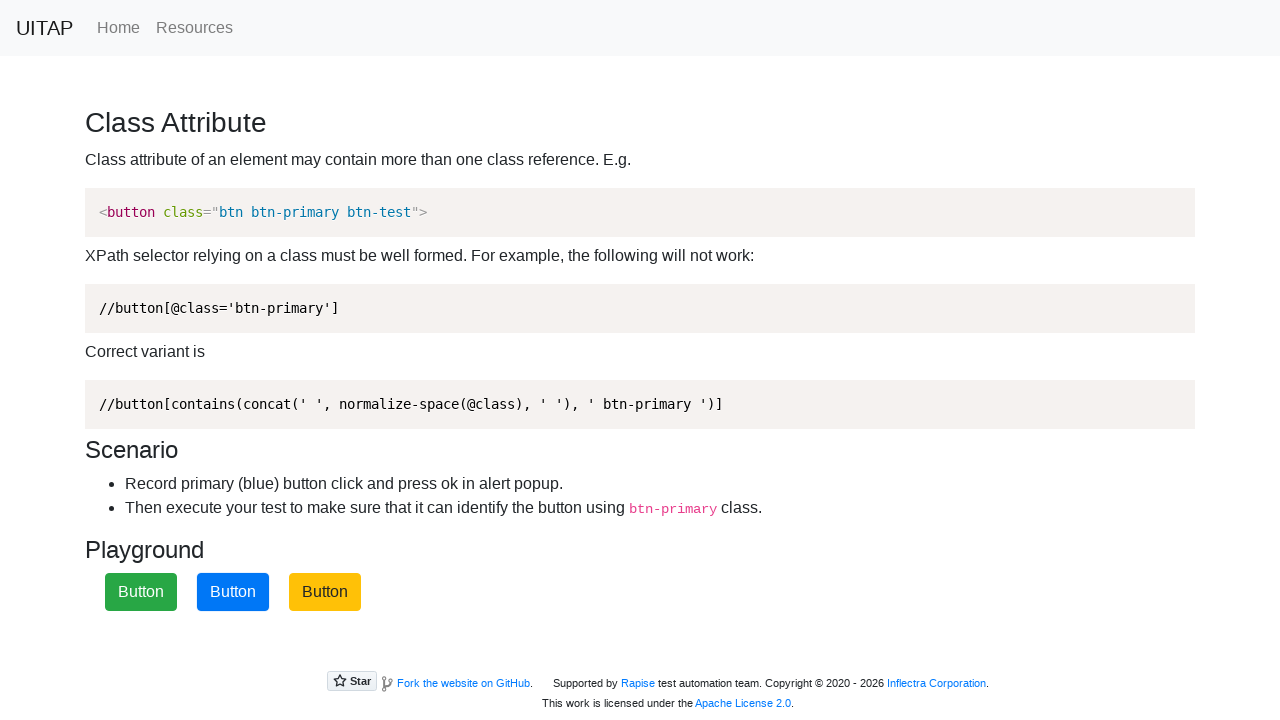

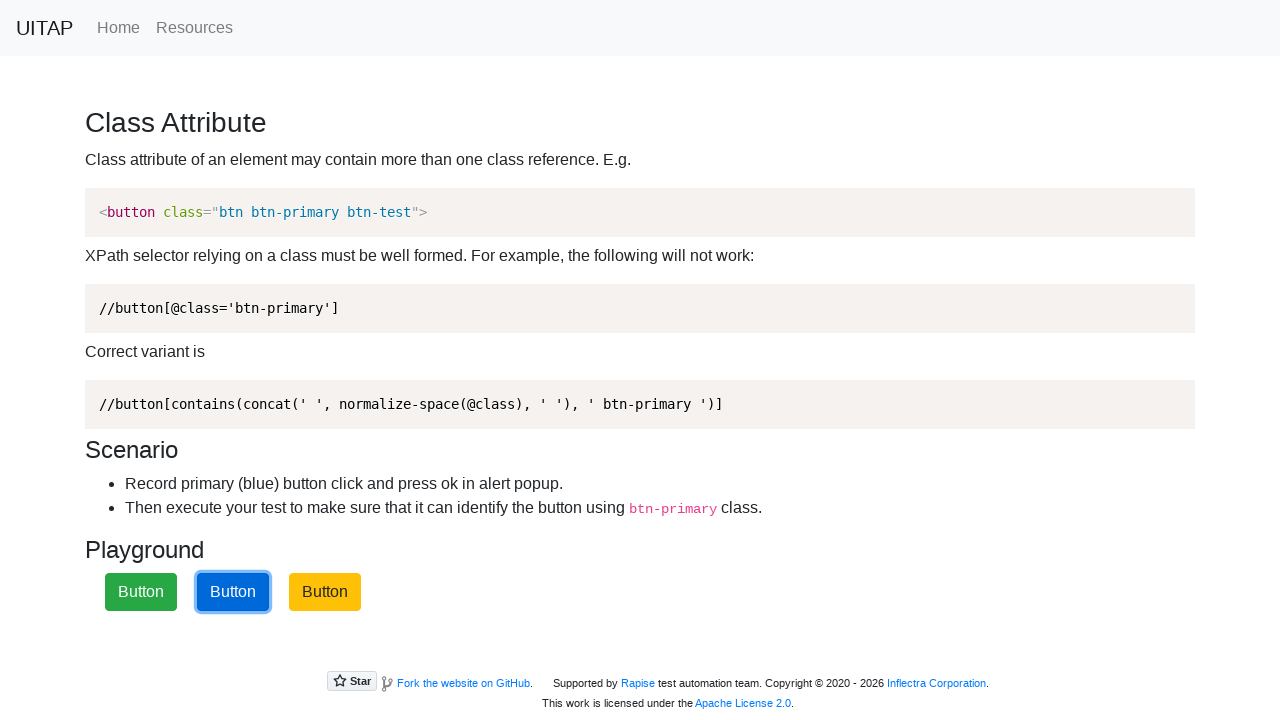